Navigates to Lowe's Home Improvement website and verifies the page loads correctly by checking the page title

Starting URL: https://lowes.com/

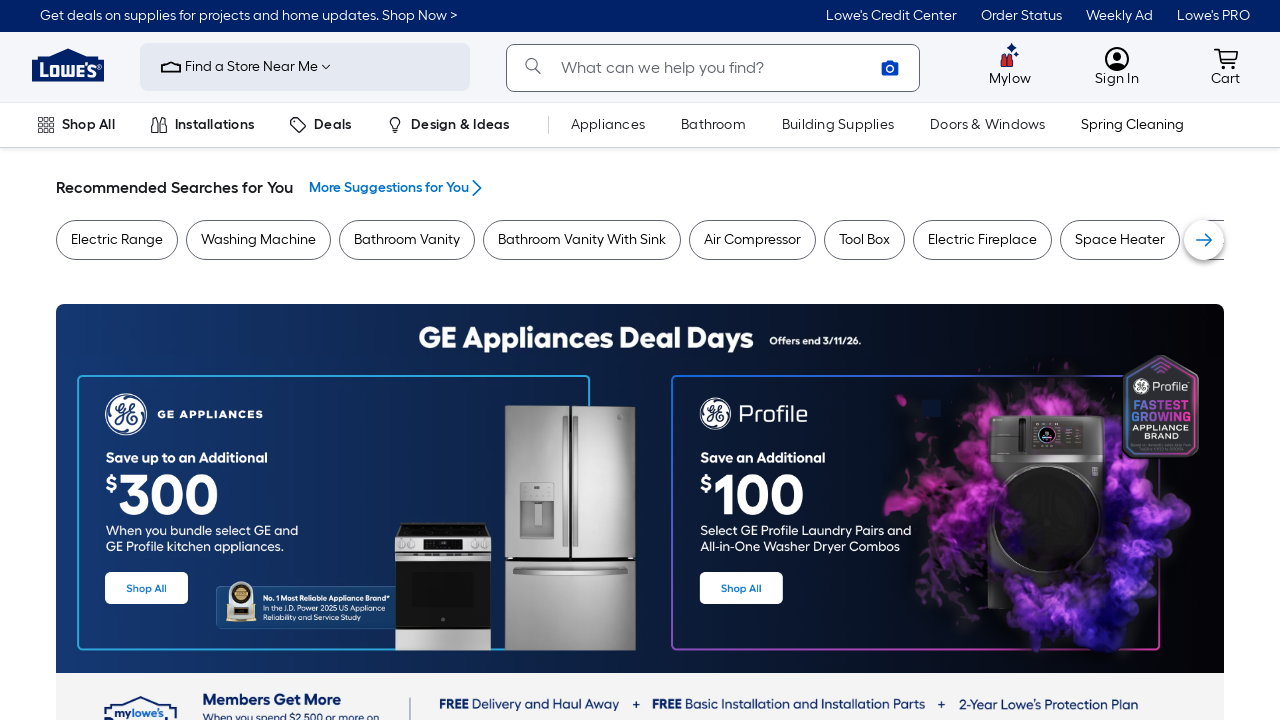

Waited for page to reach domcontentloaded state
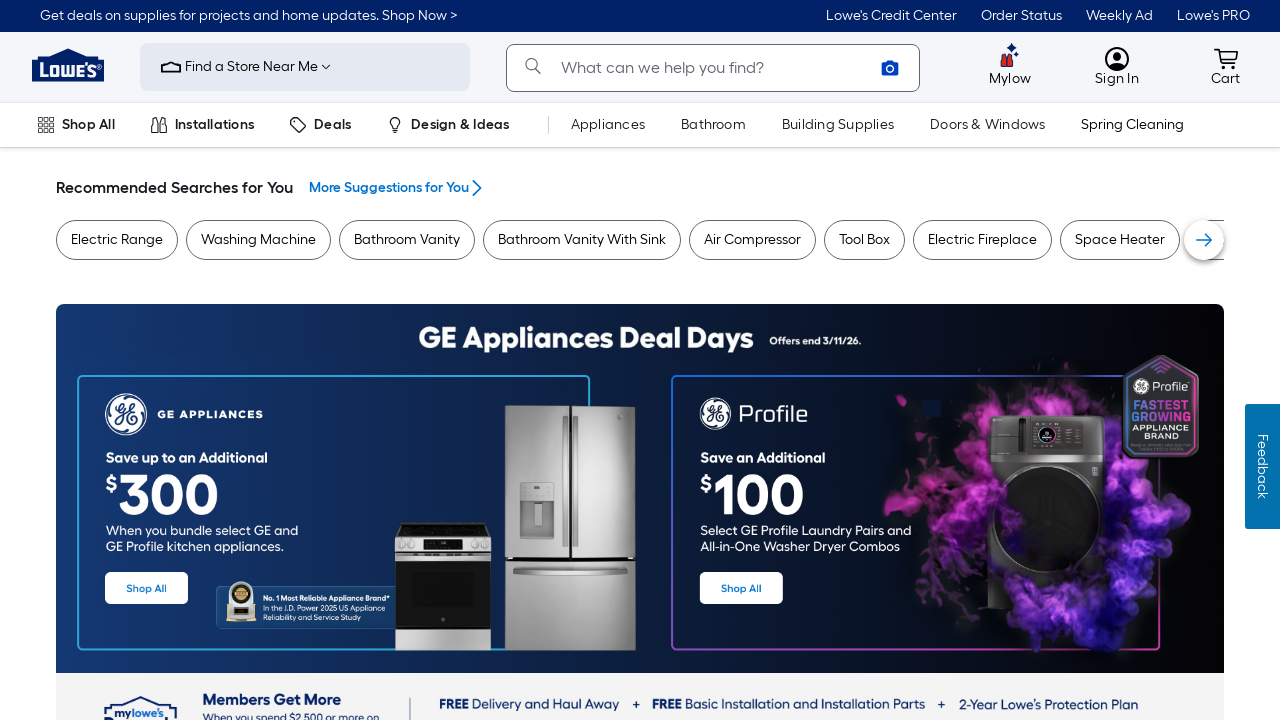

Retrieved page title
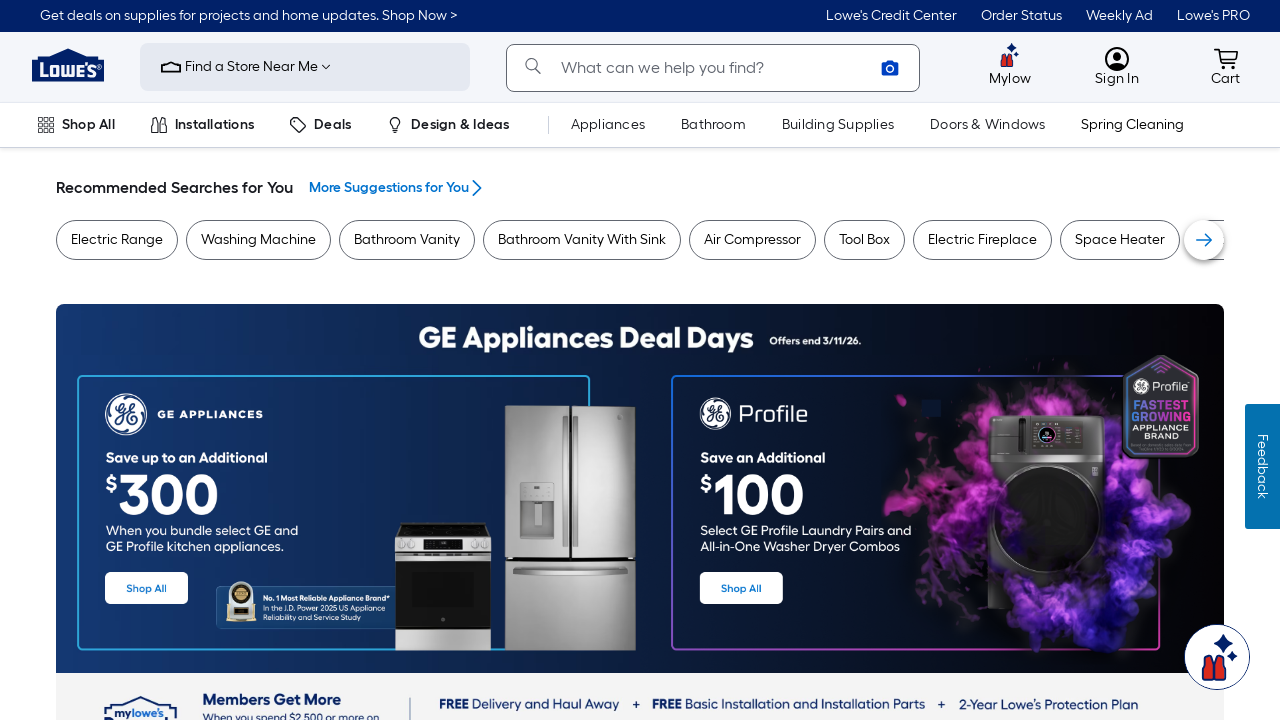

Page title does not match expected Lowe's Home Improvement title
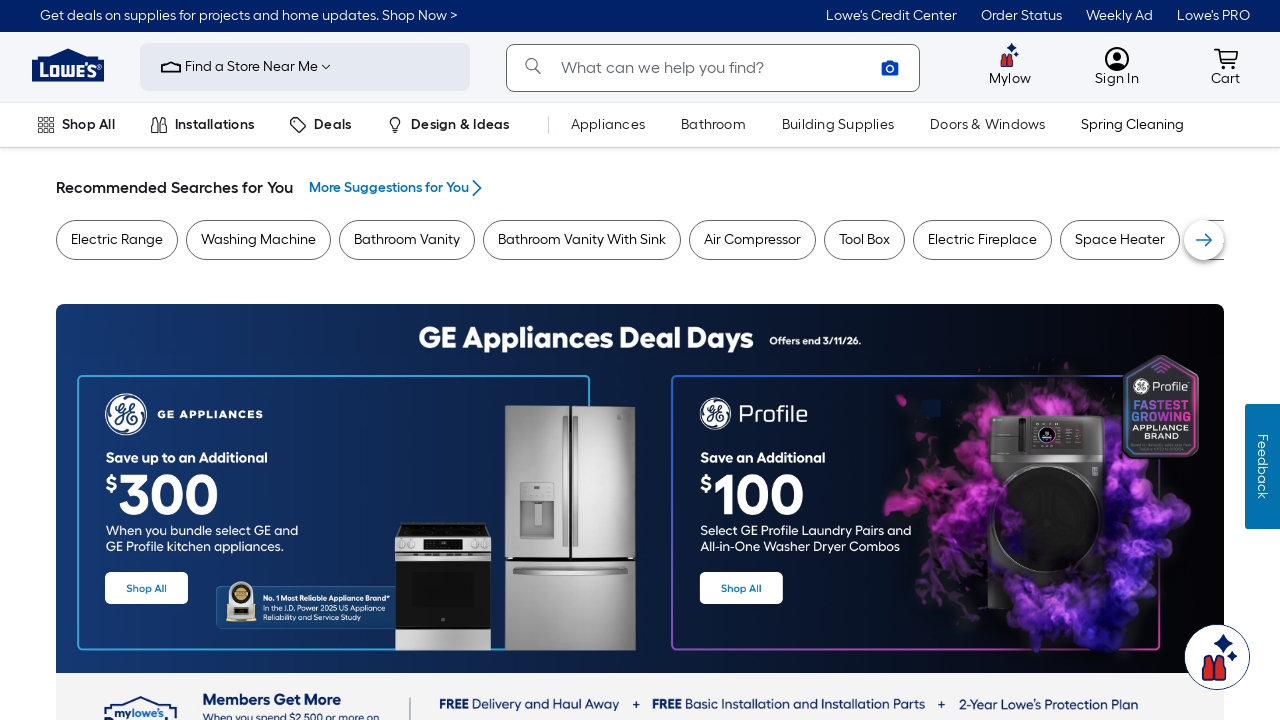

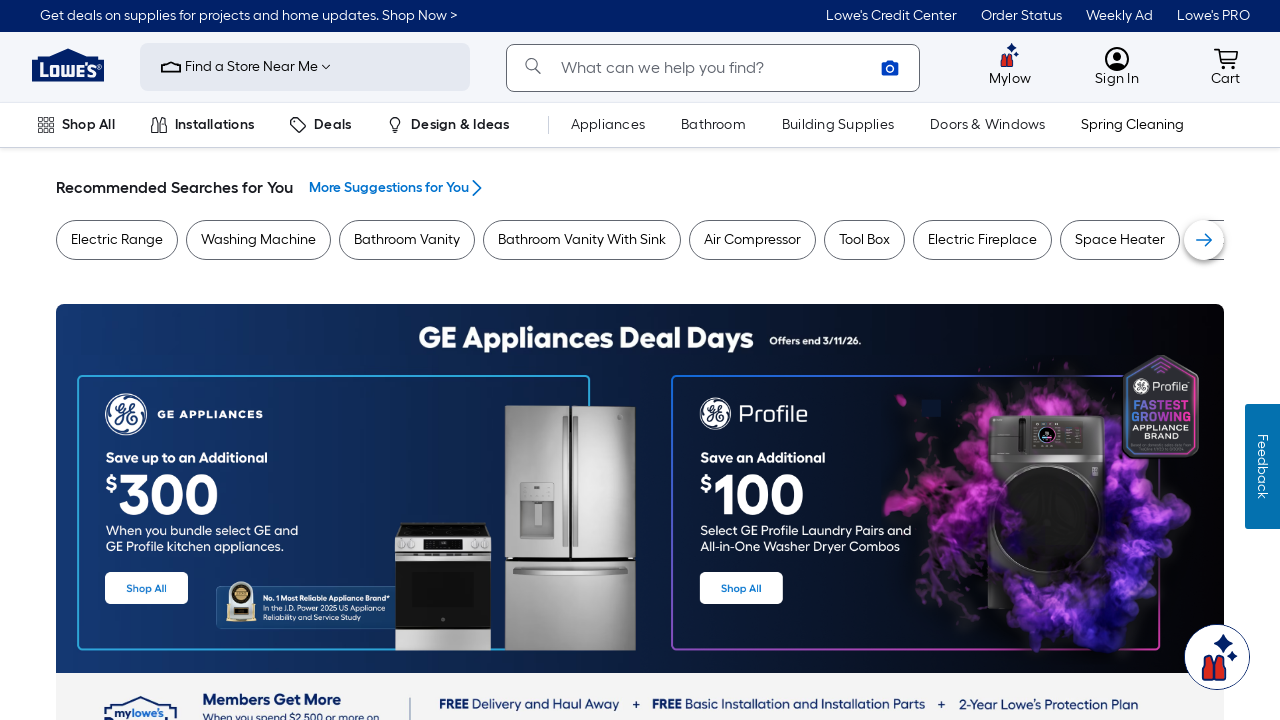